Performs click-and-hold on source element, moves to target, then releases the mouse

Starting URL: https://crossbrowsertesting.github.io/drag-and-drop

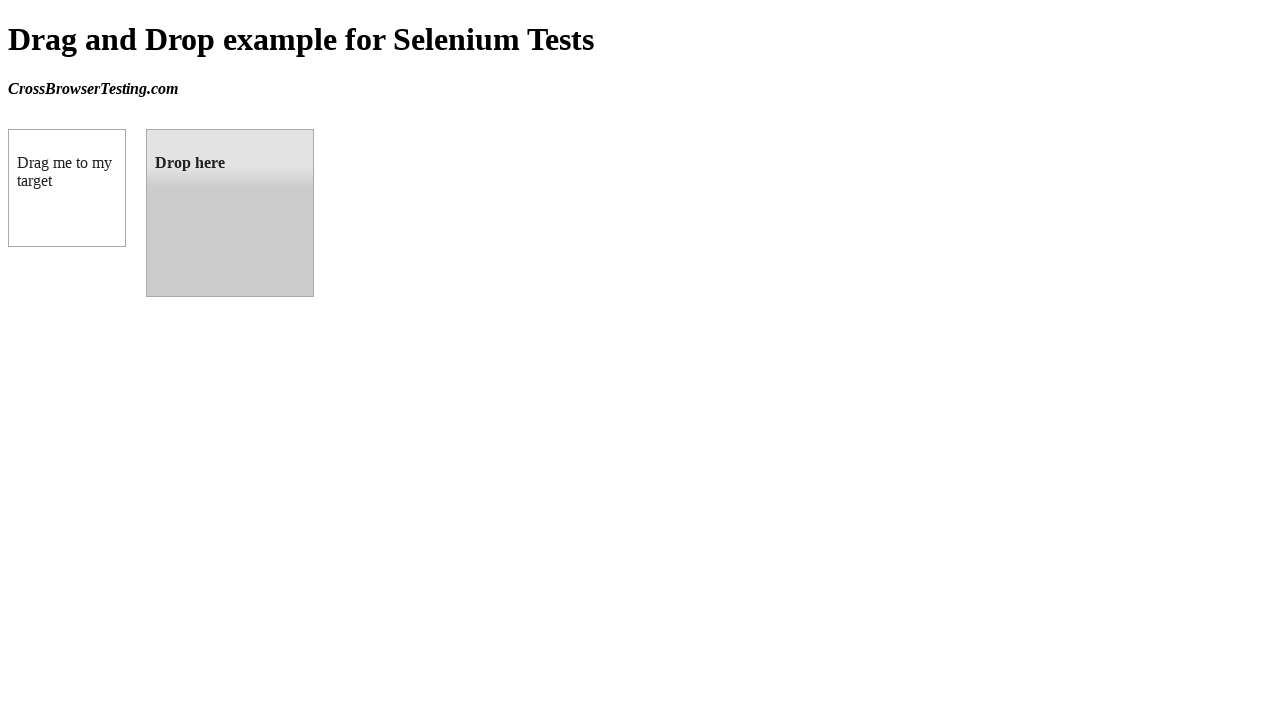

Located source draggable element
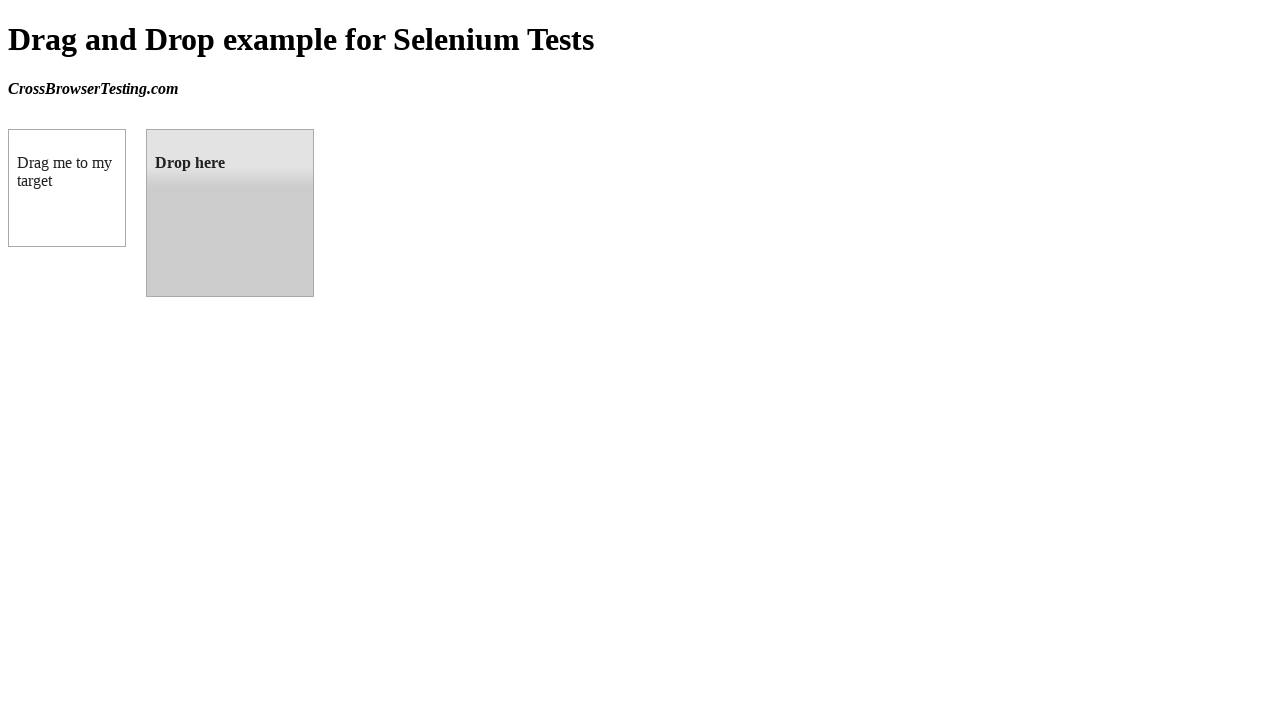

Located target droppable element
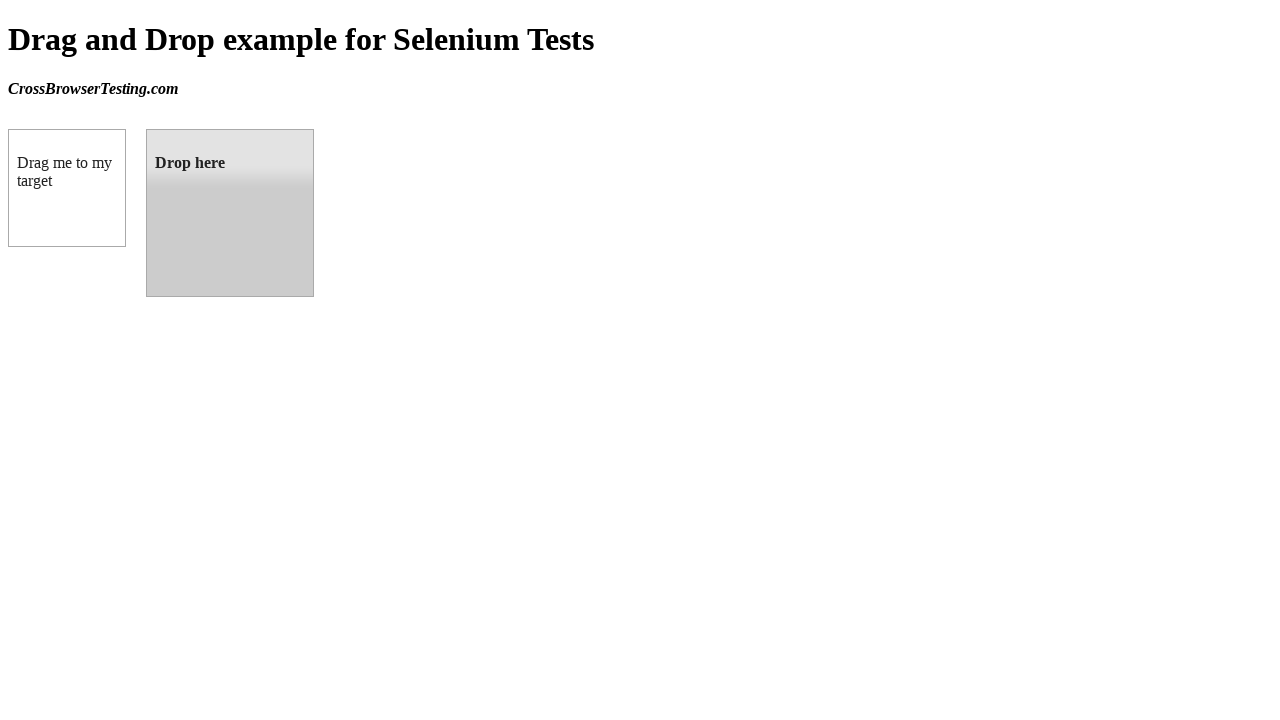

Retrieved bounding box of source element
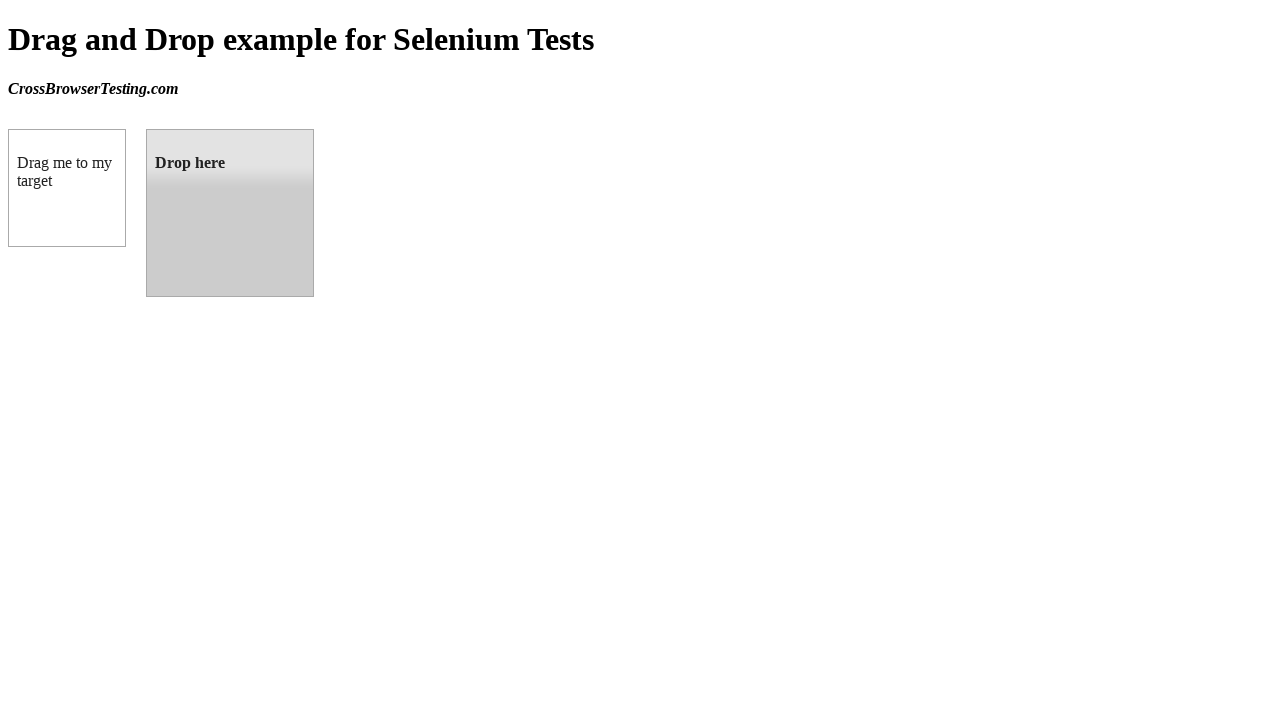

Retrieved bounding box of target element
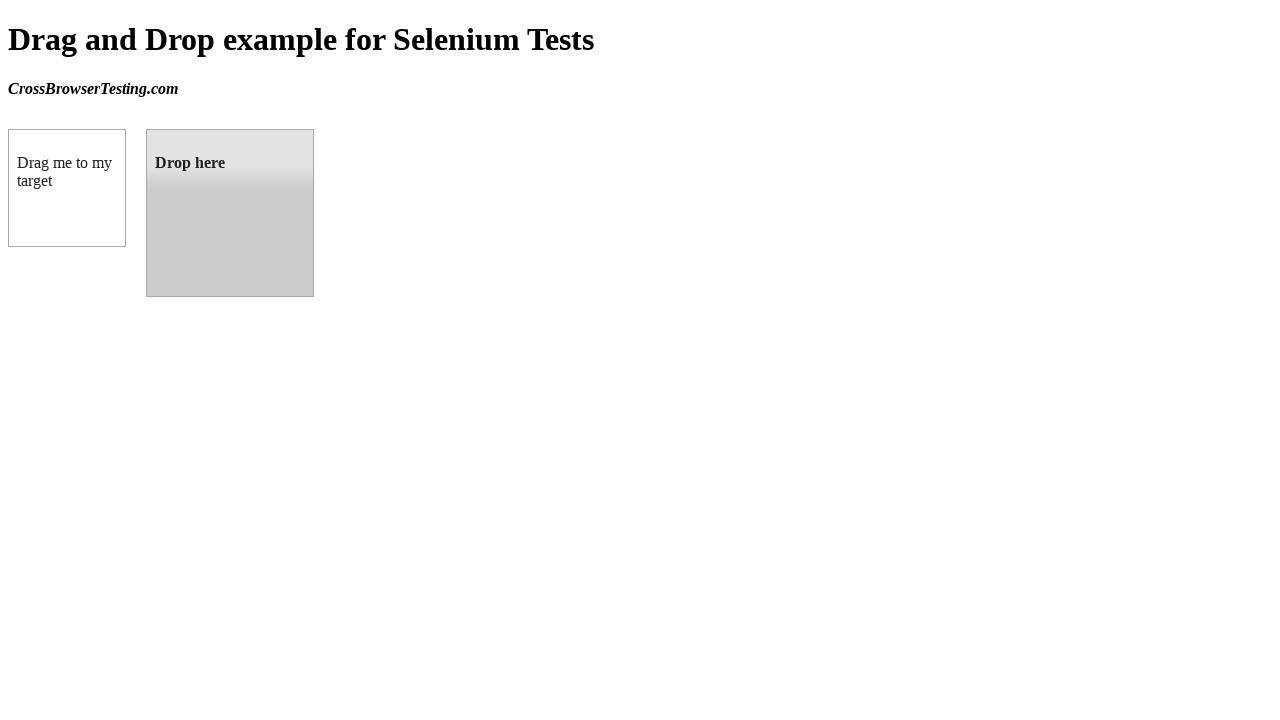

Moved mouse to center of source element at (67, 188)
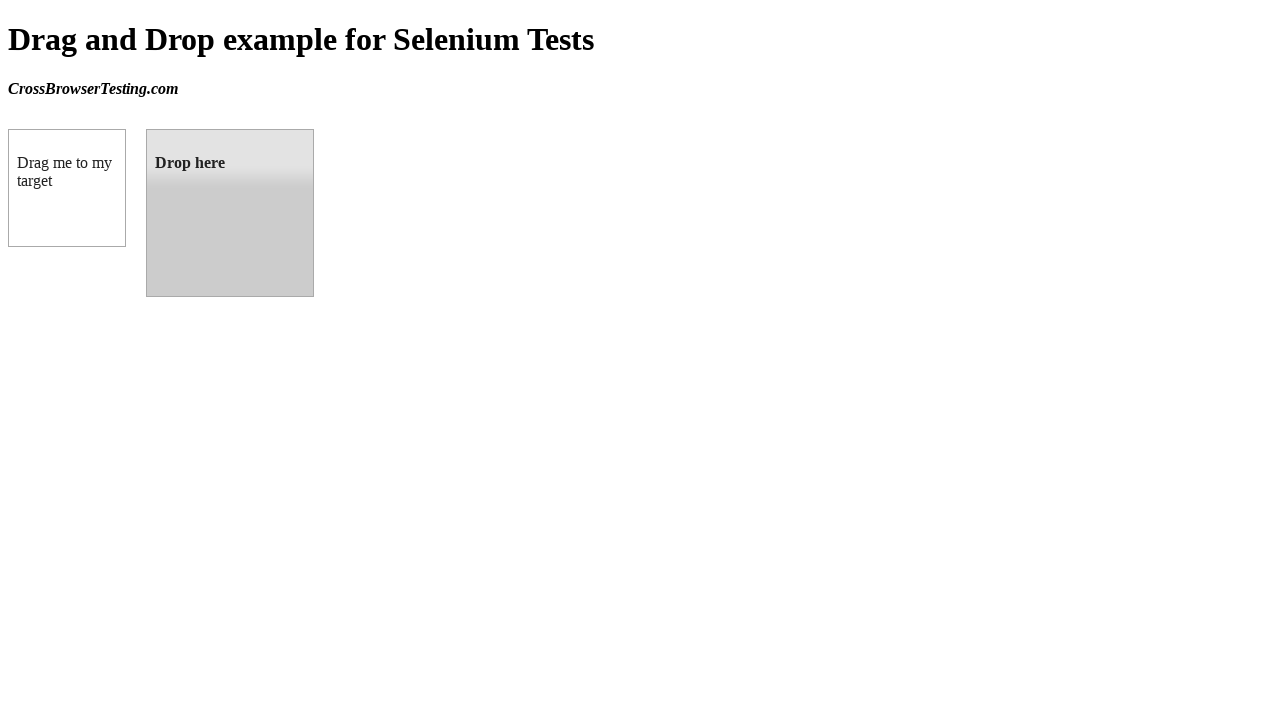

Pressed mouse button down on source element at (67, 188)
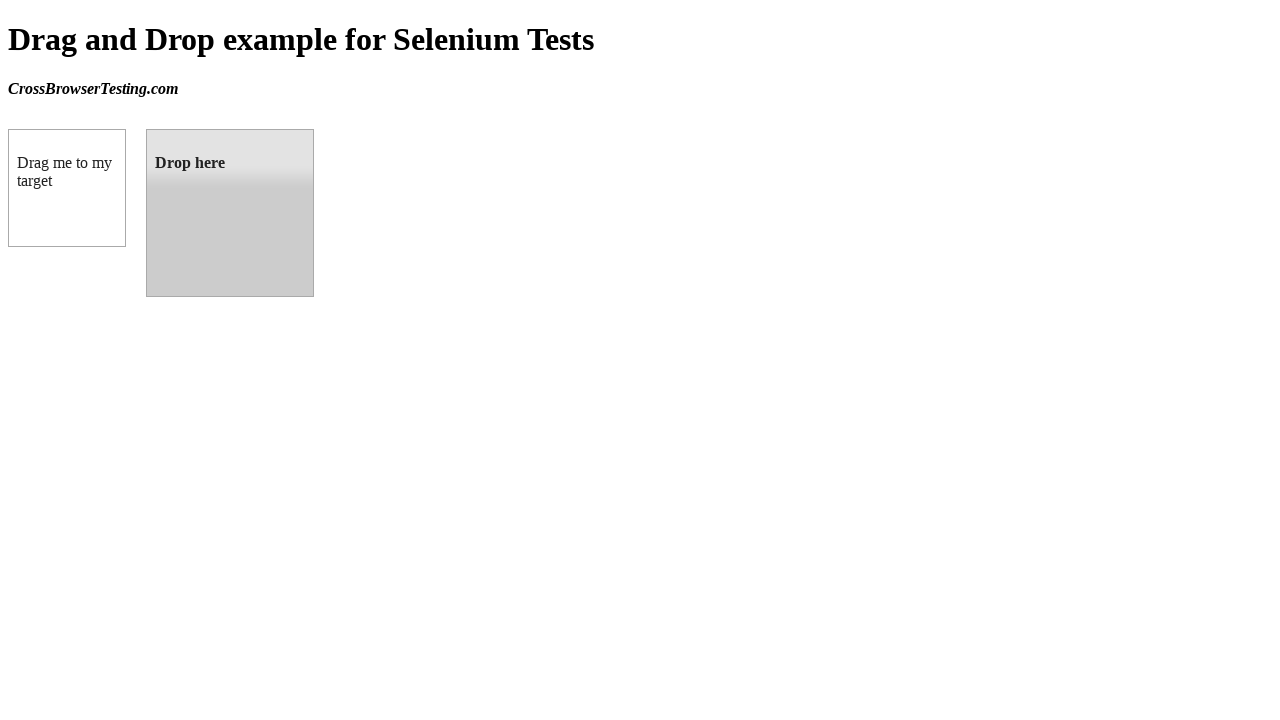

Moved mouse to center of target element while holding button at (230, 213)
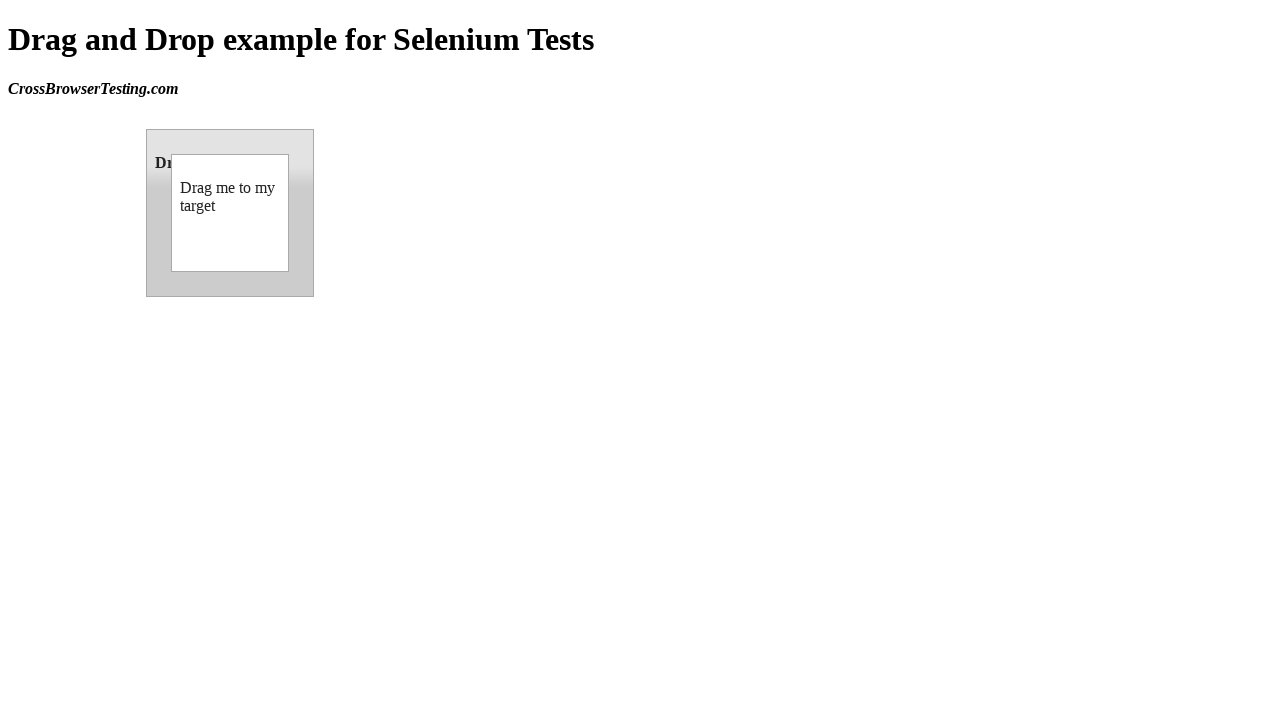

Released mouse button over target element at (230, 213)
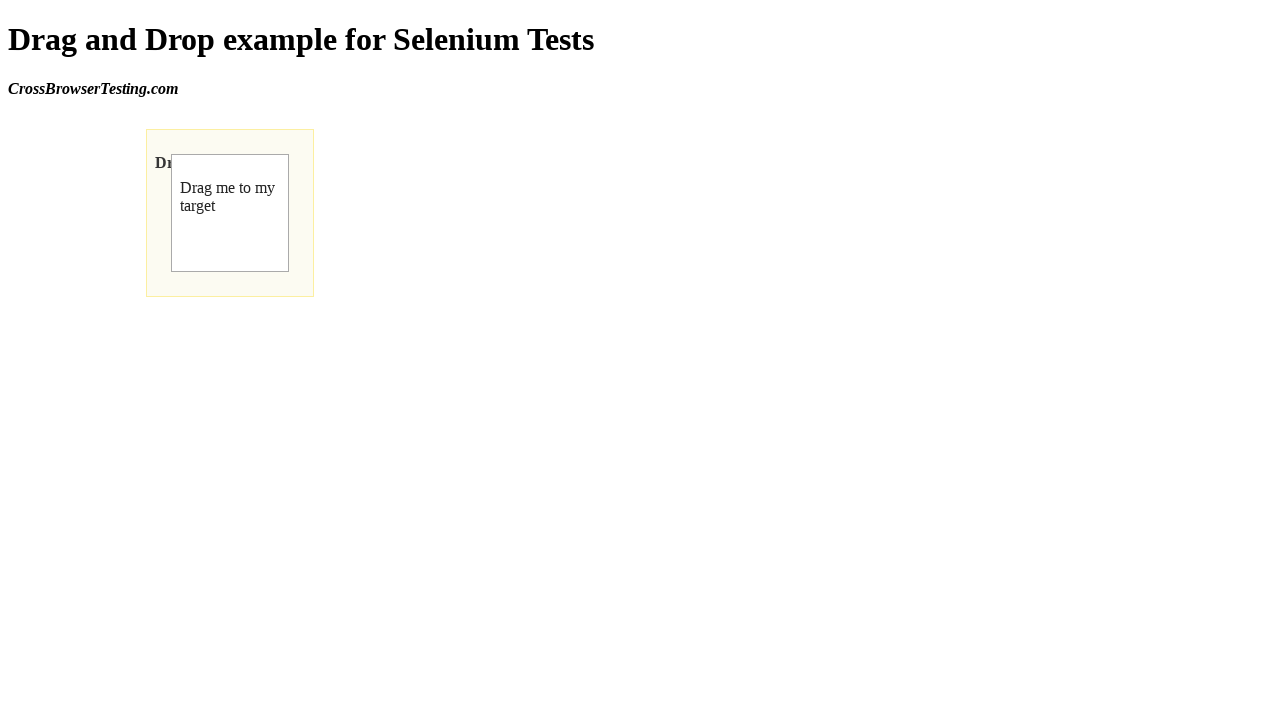

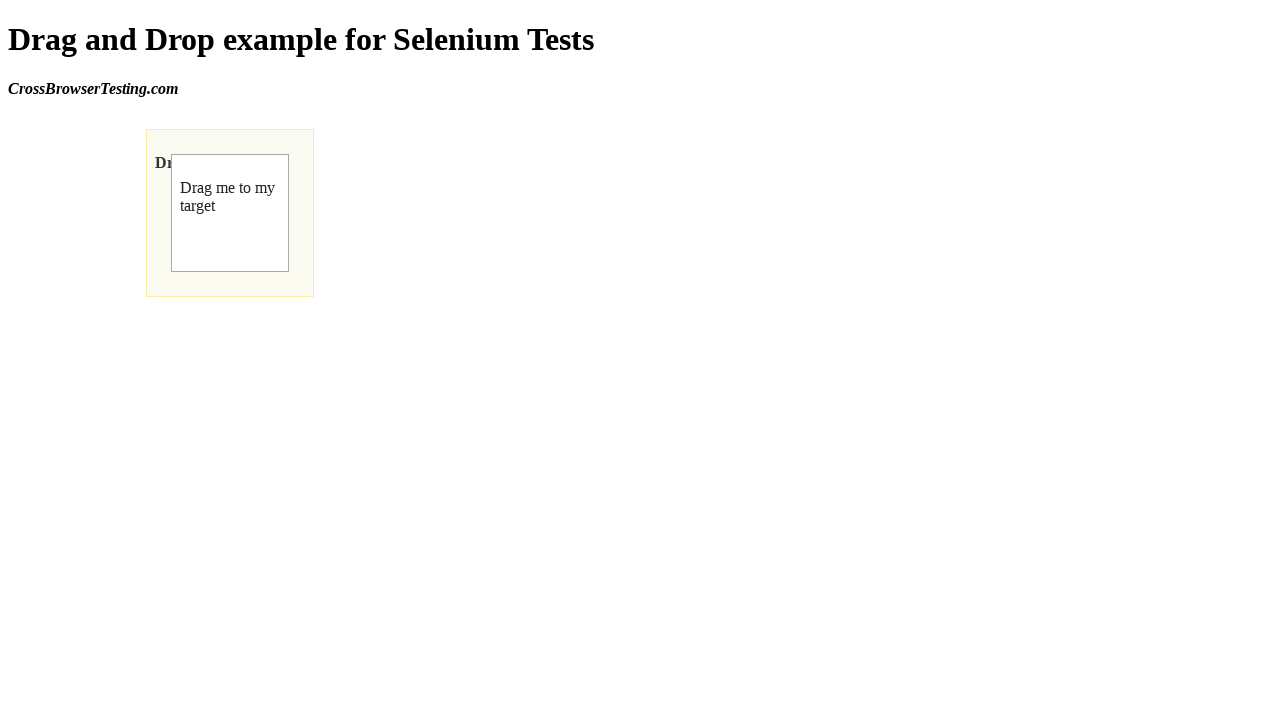